Tests disappearing elements page by checking for 5 navigation elements including the Gallery link that randomly appears.

Starting URL: https://the-internet.herokuapp.com/disappearing_elements

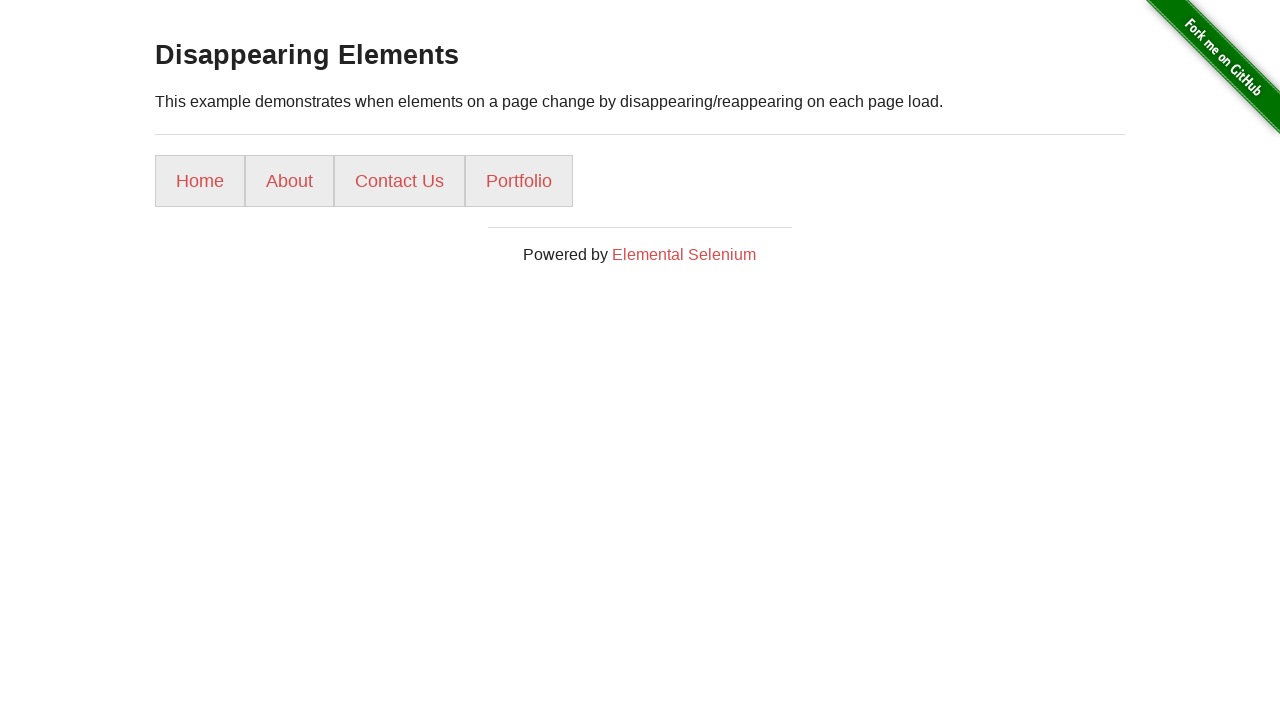

Waited for navigation list items to load
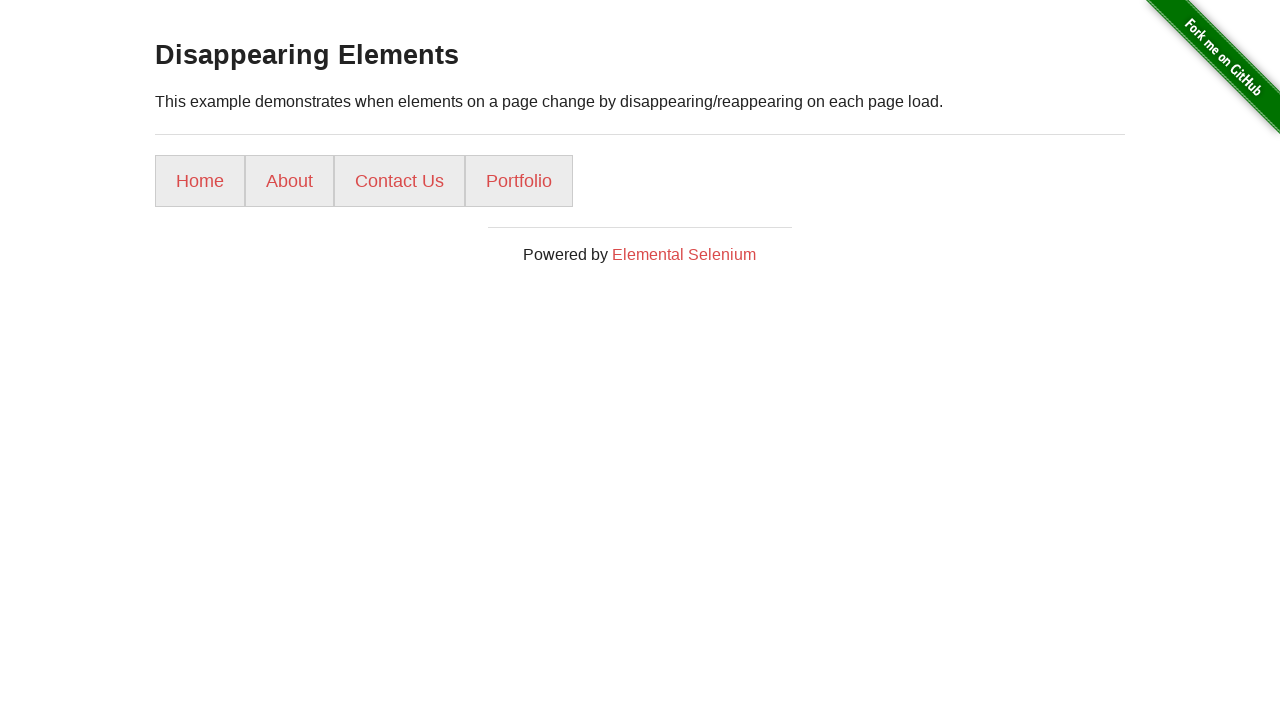

Reloaded page to find all 5 navigation elements
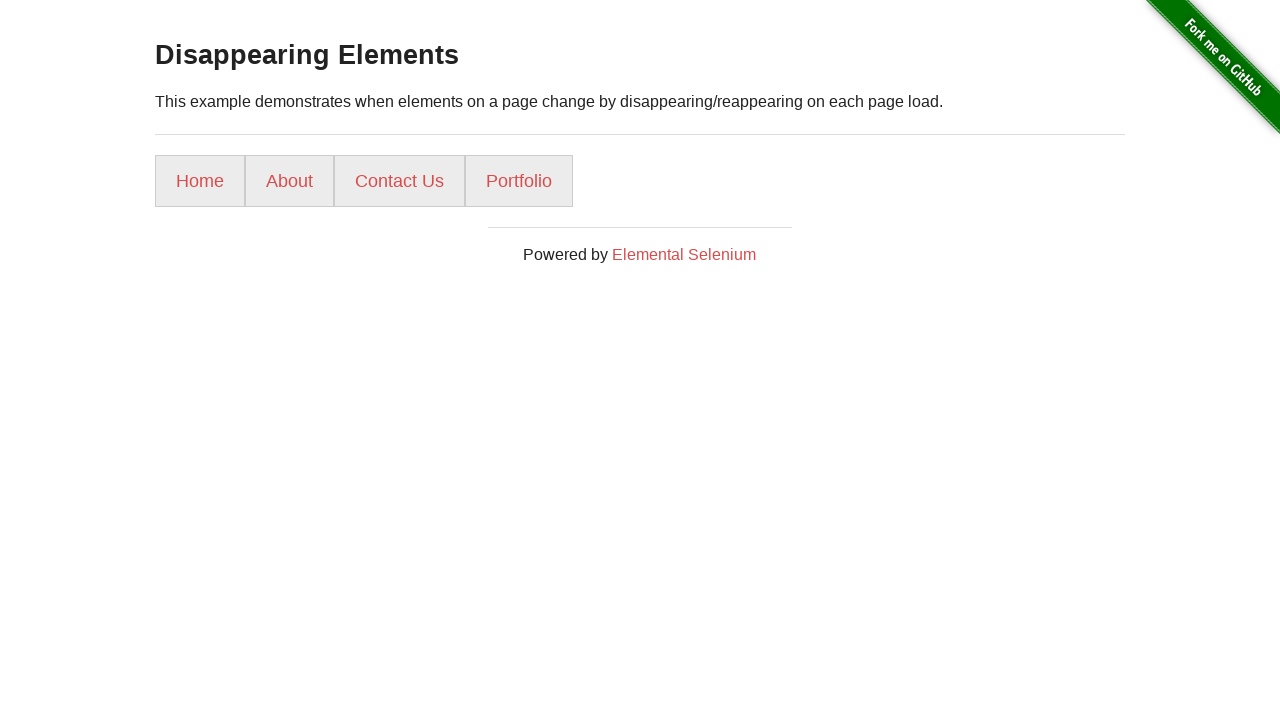

Waited for navigation list items to load after reload
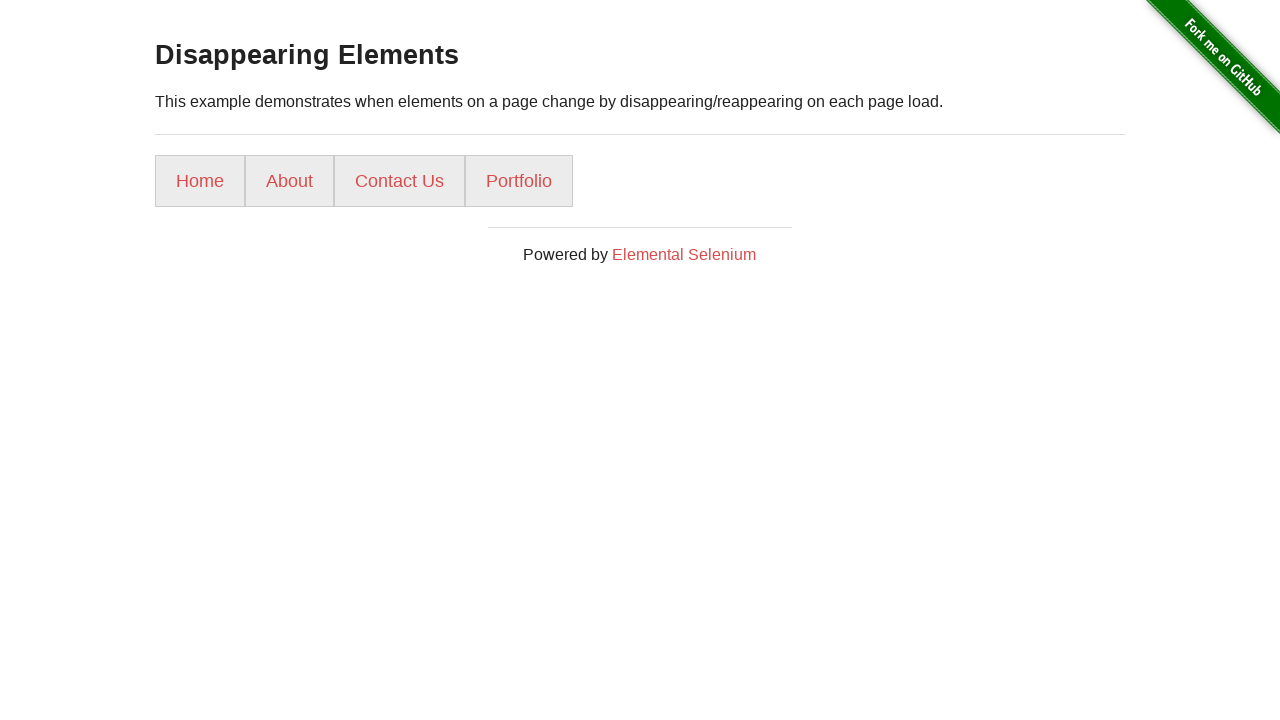

Reloaded page to find all 5 navigation elements
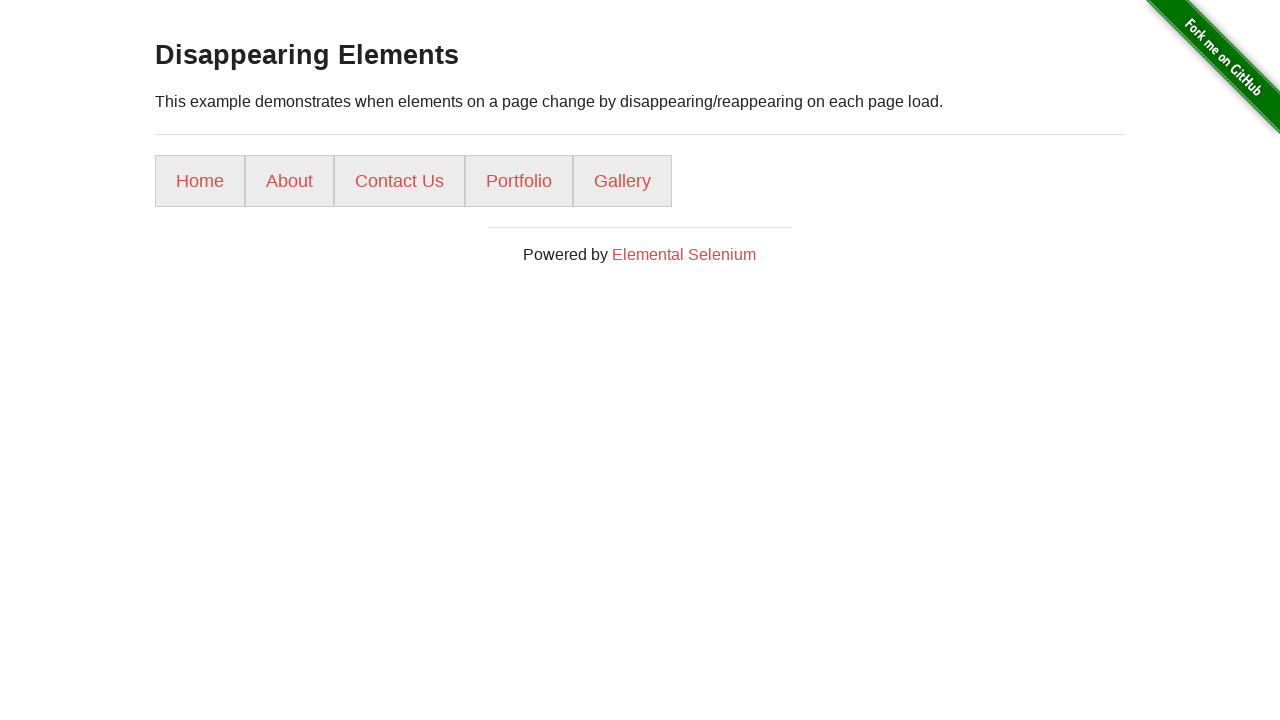

Waited for navigation list items to load after reload
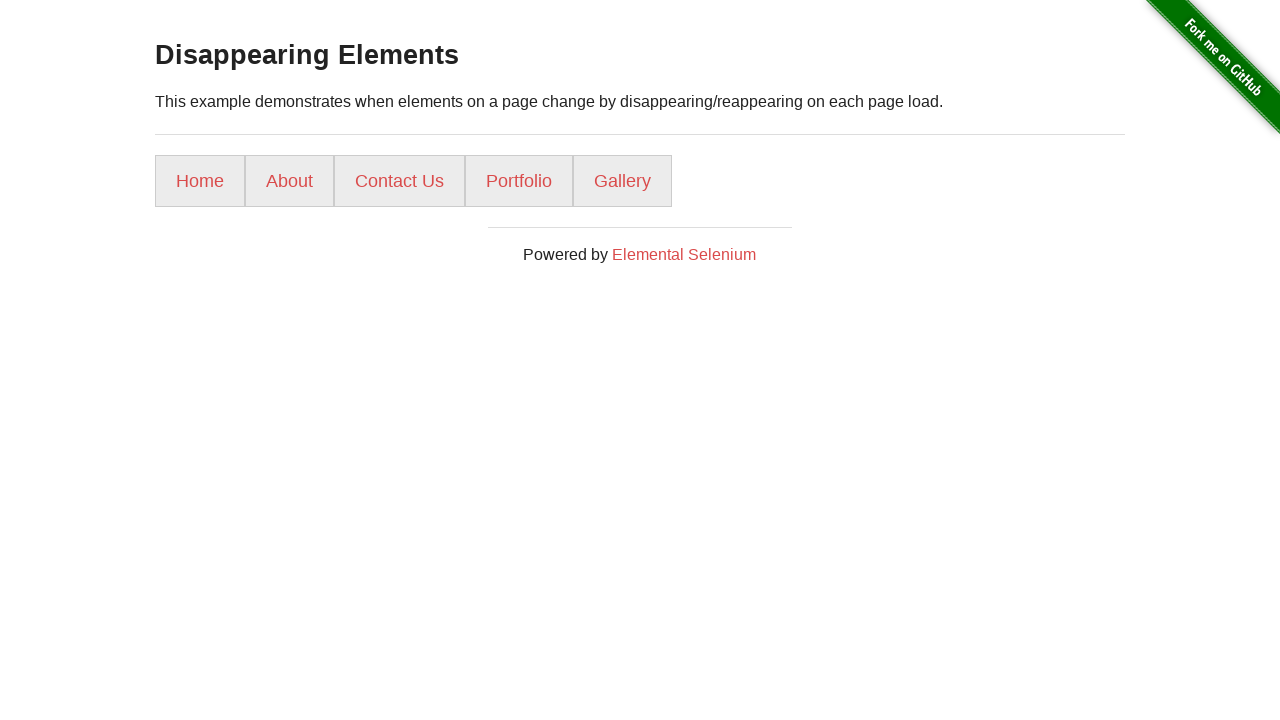

Verified home navigation link is visible
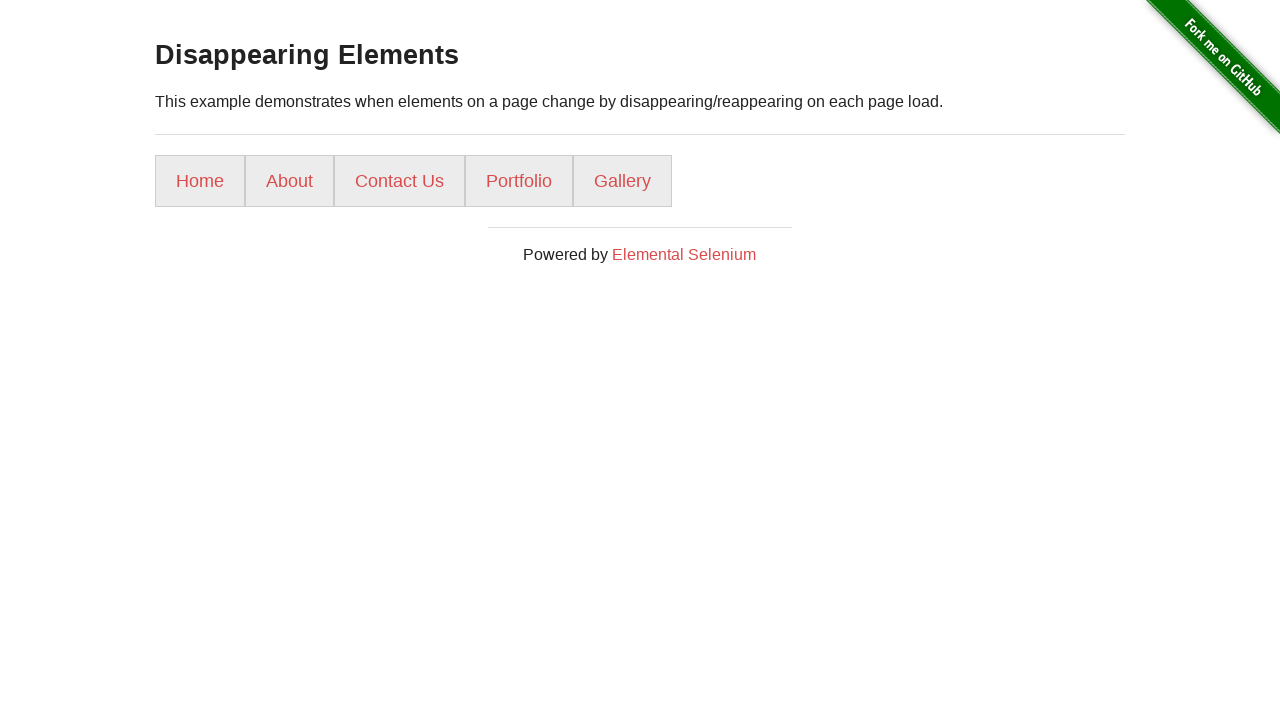

Verified about navigation link is visible
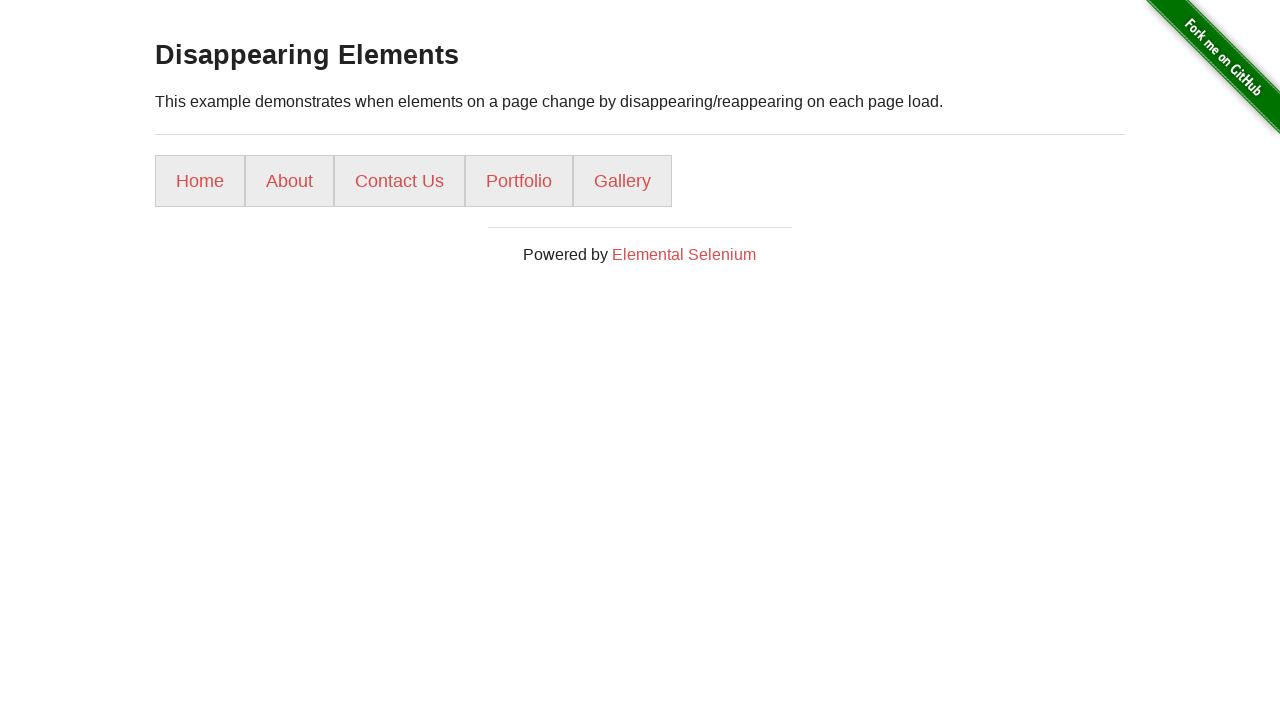

Verified contact-us navigation link is visible
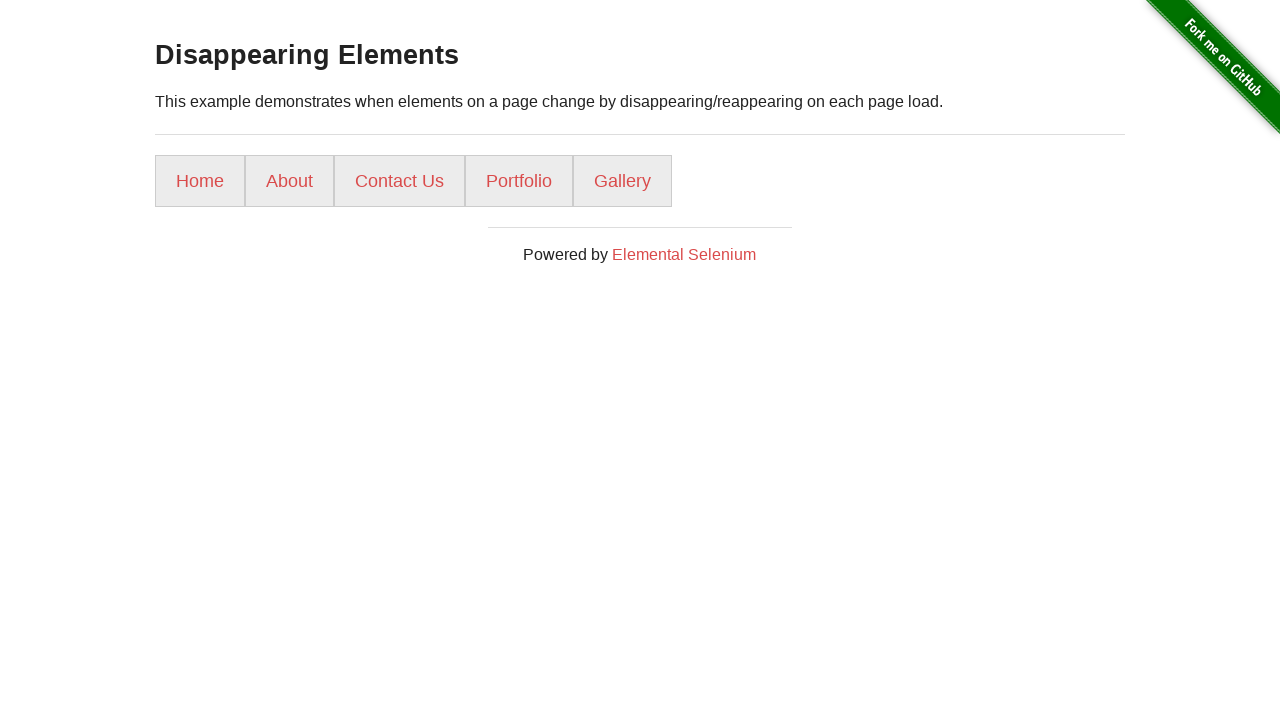

Verified portfolio navigation link is visible
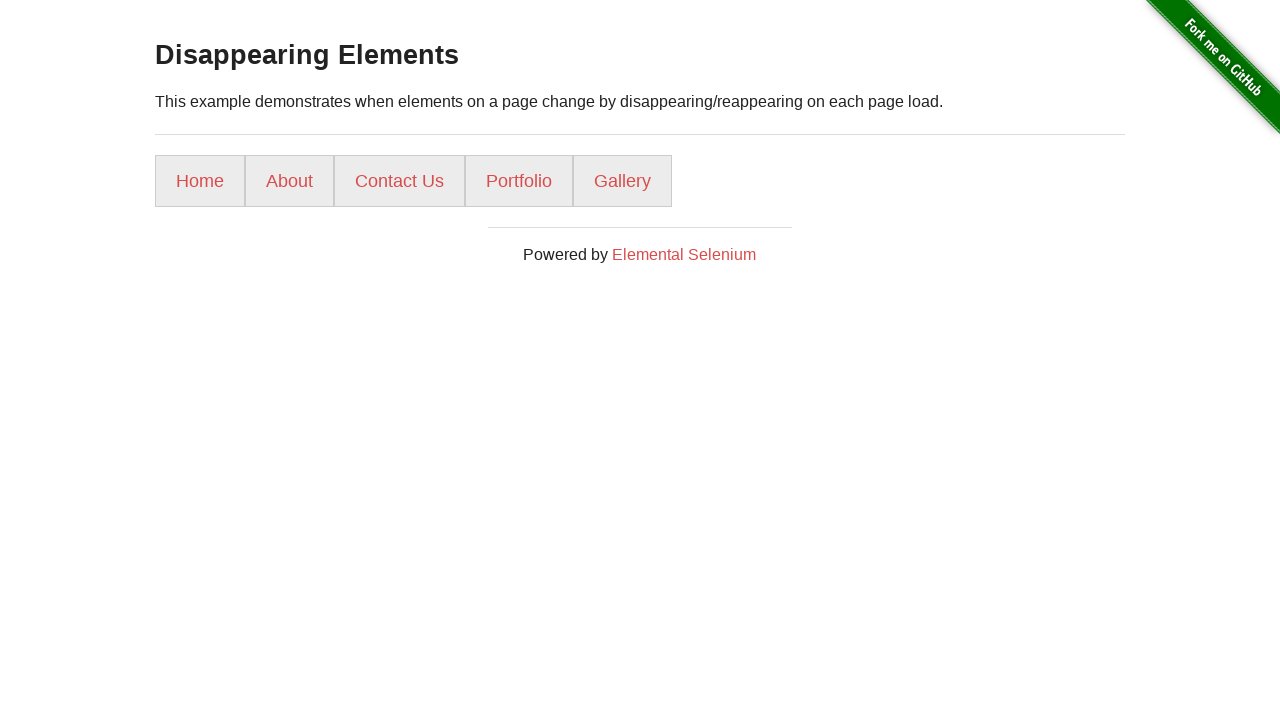

Verified gallery navigation link is visible
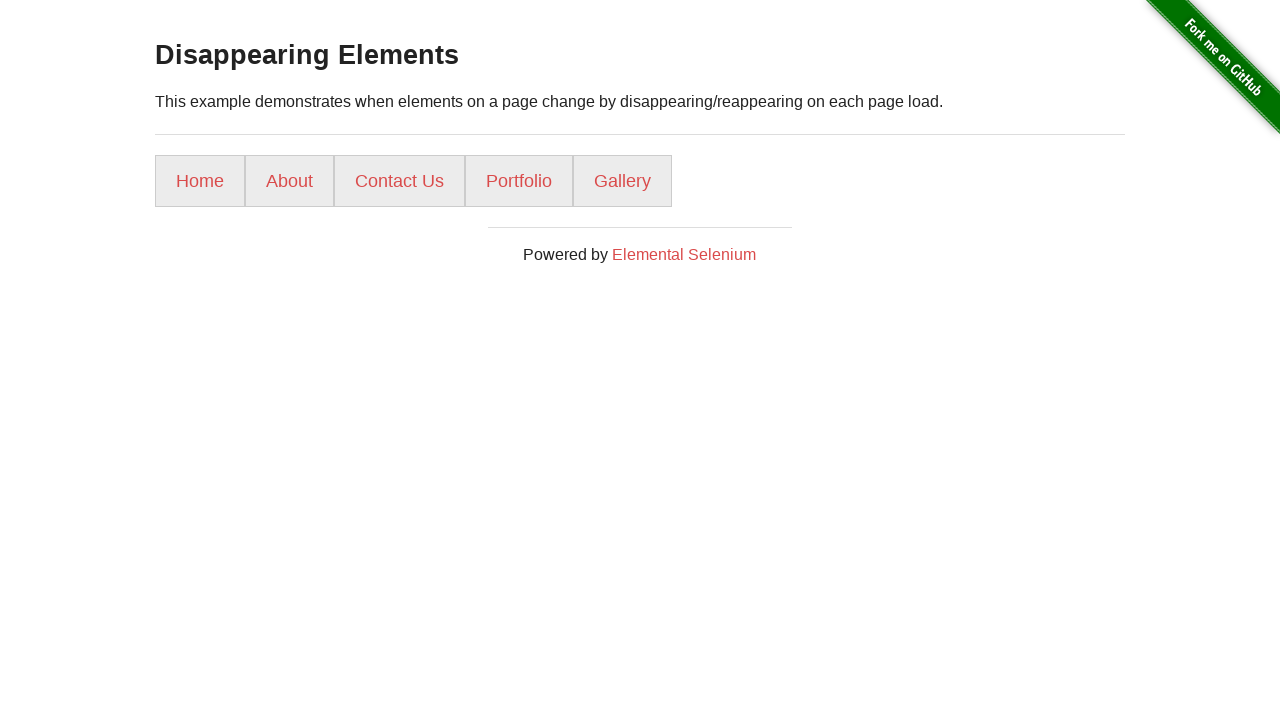

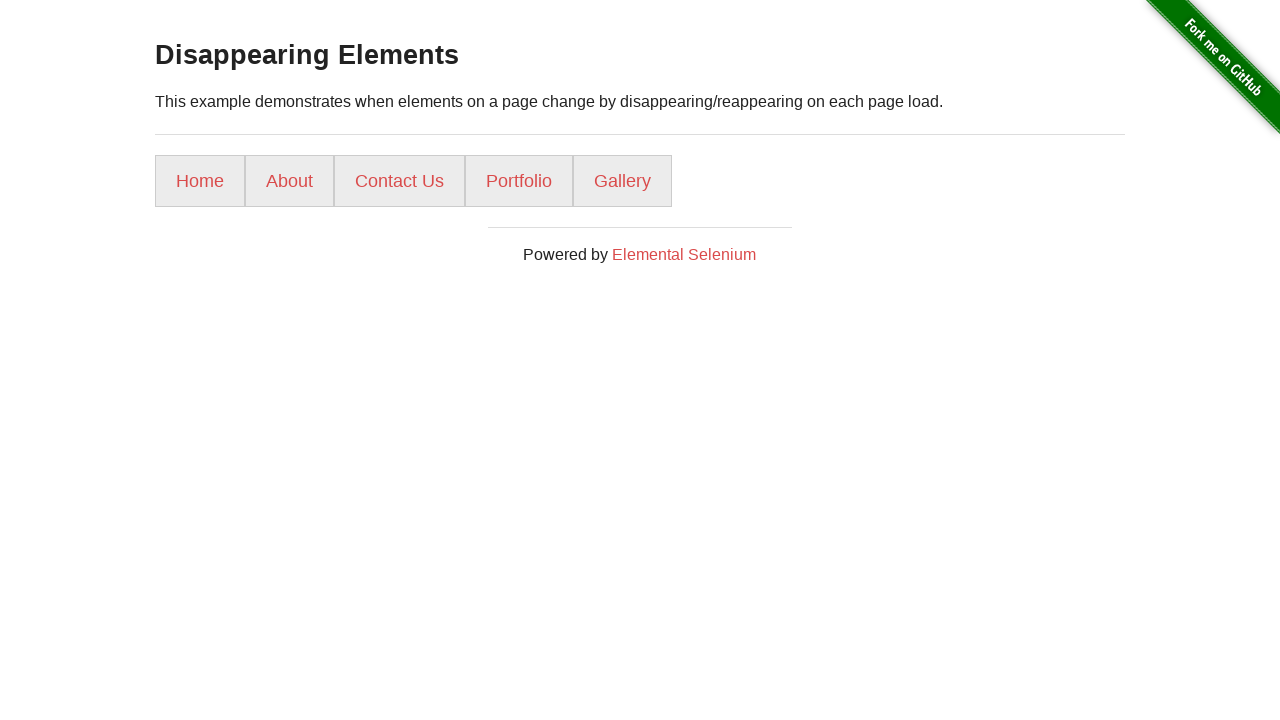